Tests navigating to the DS Algo application homepage and clicking the Get Started button, then verifying the URL changes to the home page

Starting URL: https://dsportalapp.herokuapp.com/

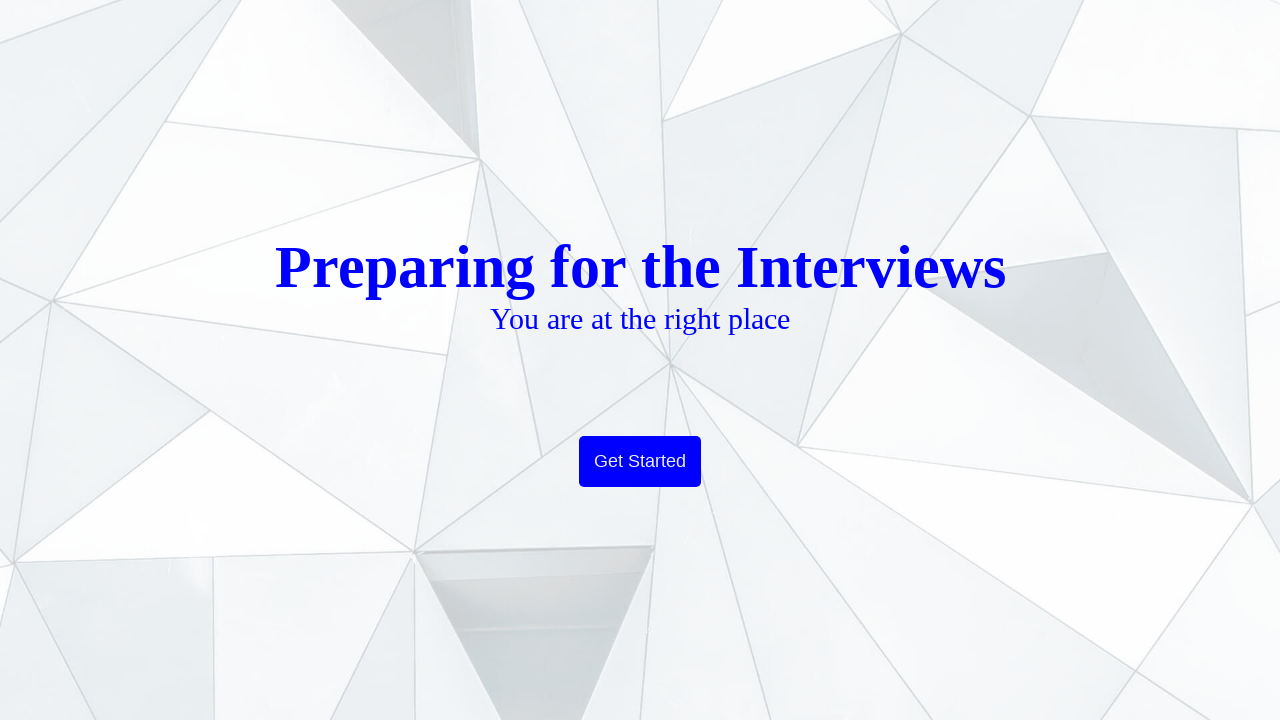

Navigated to DS Algo application homepage
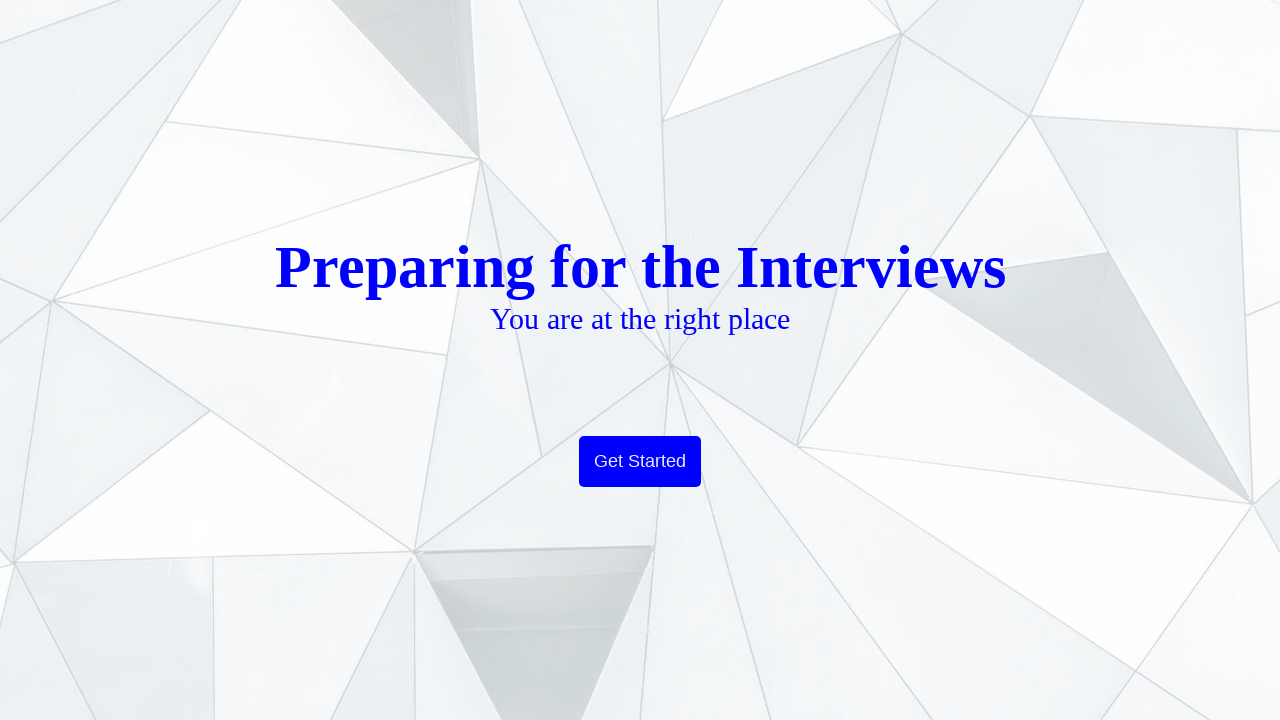

Clicked Get Started button at (640, 462) on text=Get Started
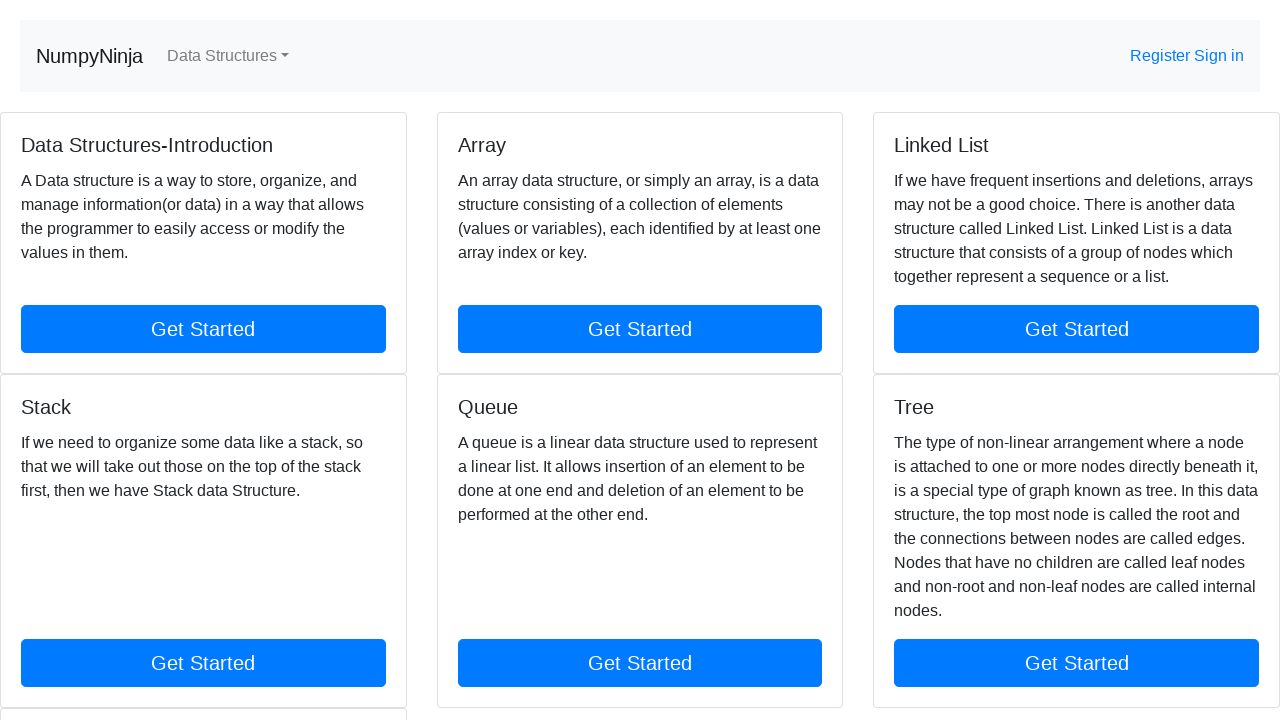

Verified URL changed to home page
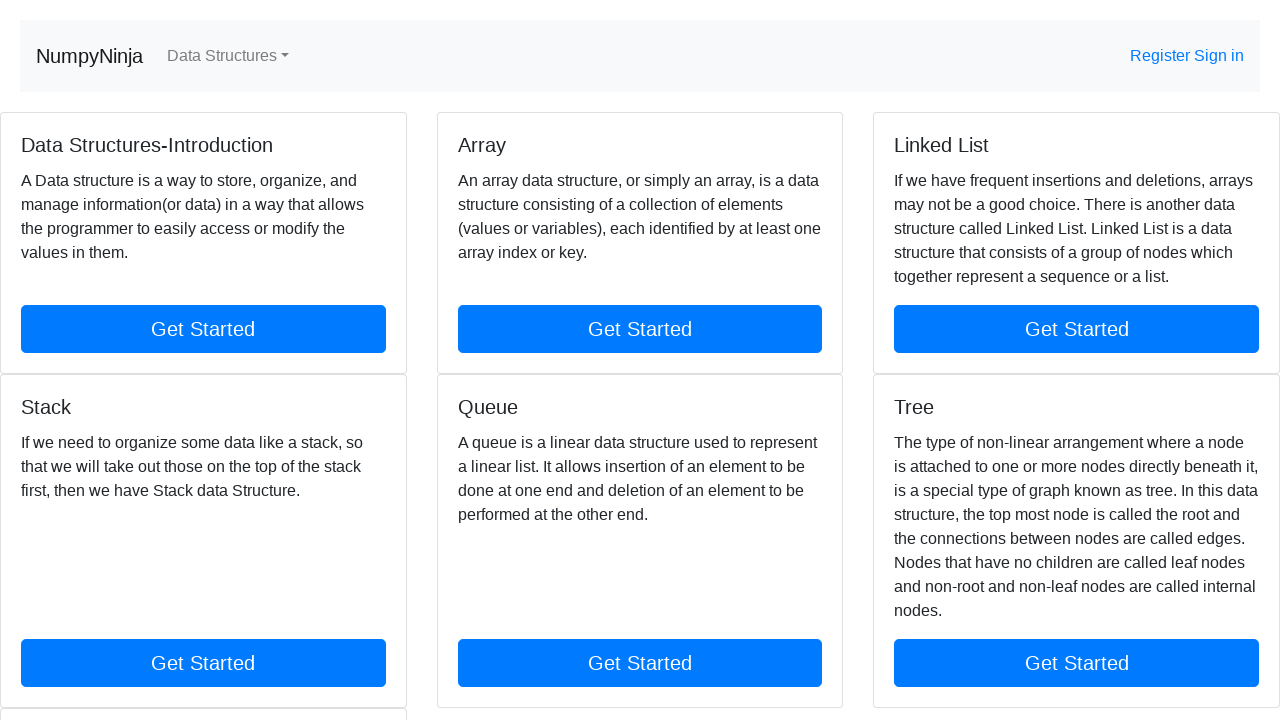

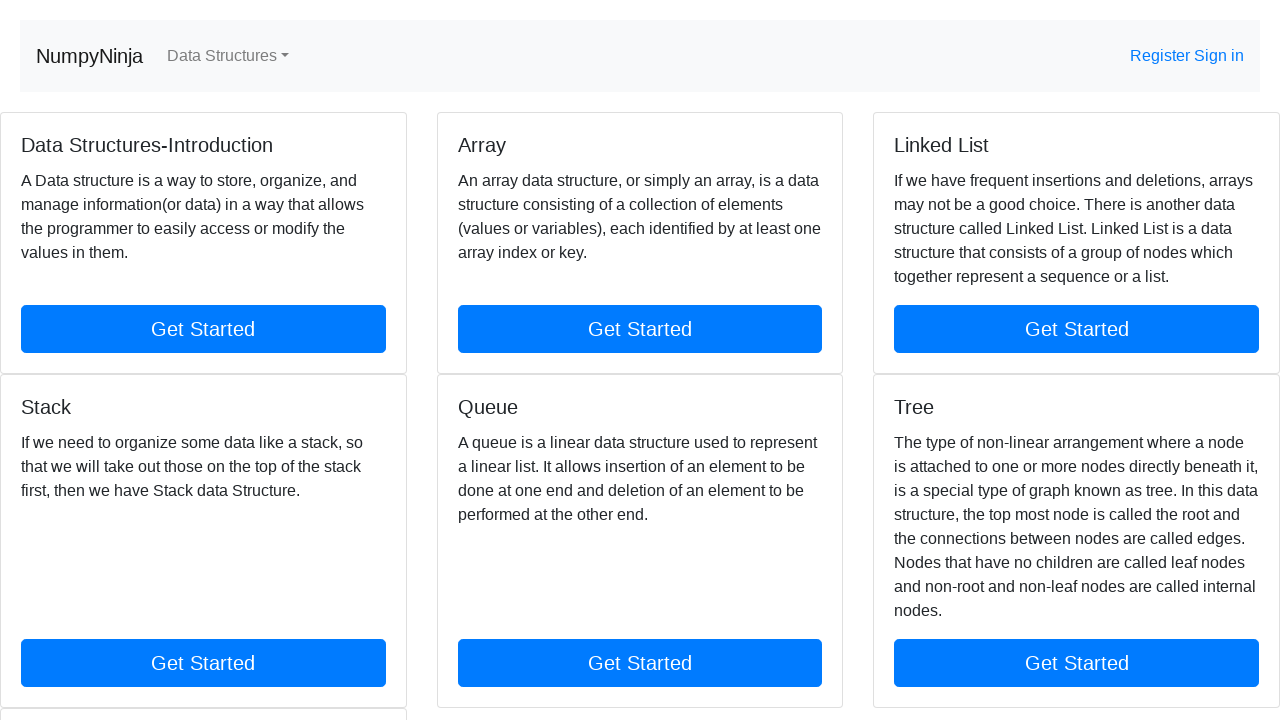